Tests the FAQ accordion by clicking the "Rental time calculation" dropdown and verifying the expanded text explains the rental period.

Starting URL: https://qa-scooter.praktikum-services.ru

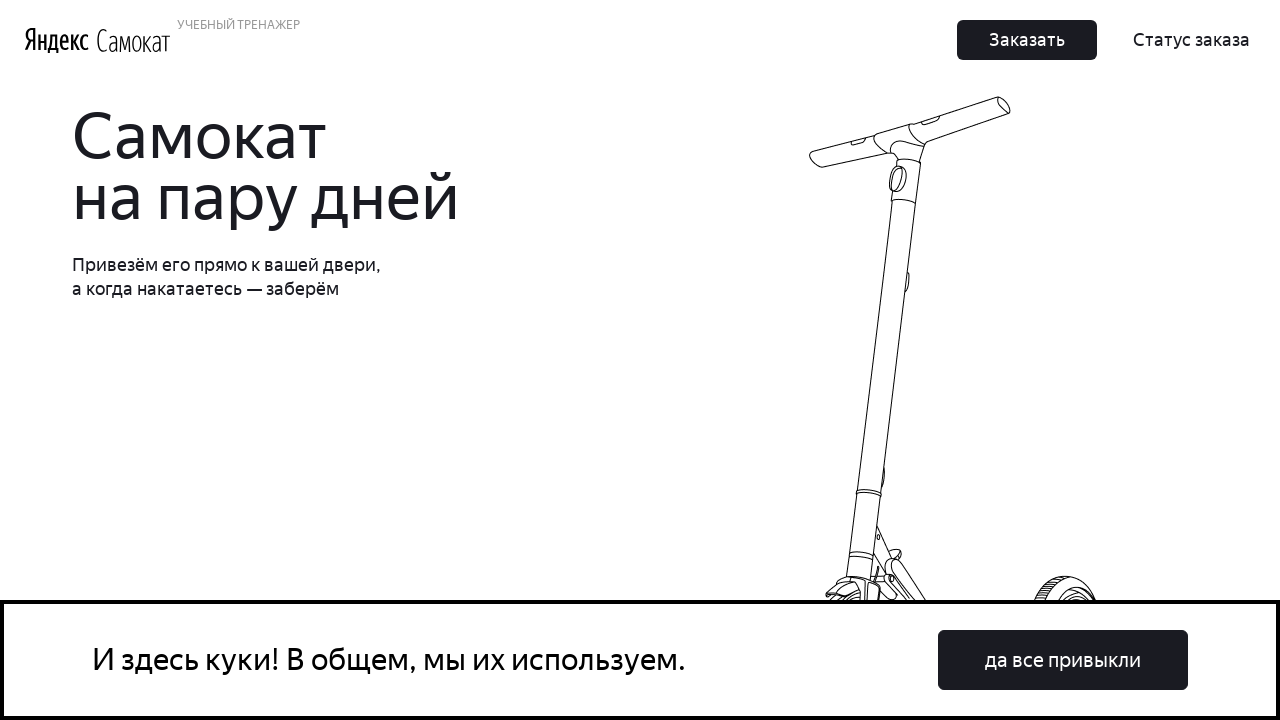

Clicked on 'Rental time calculation' dropdown (accordion item 2) at (967, 361) on #accordion__heading-2
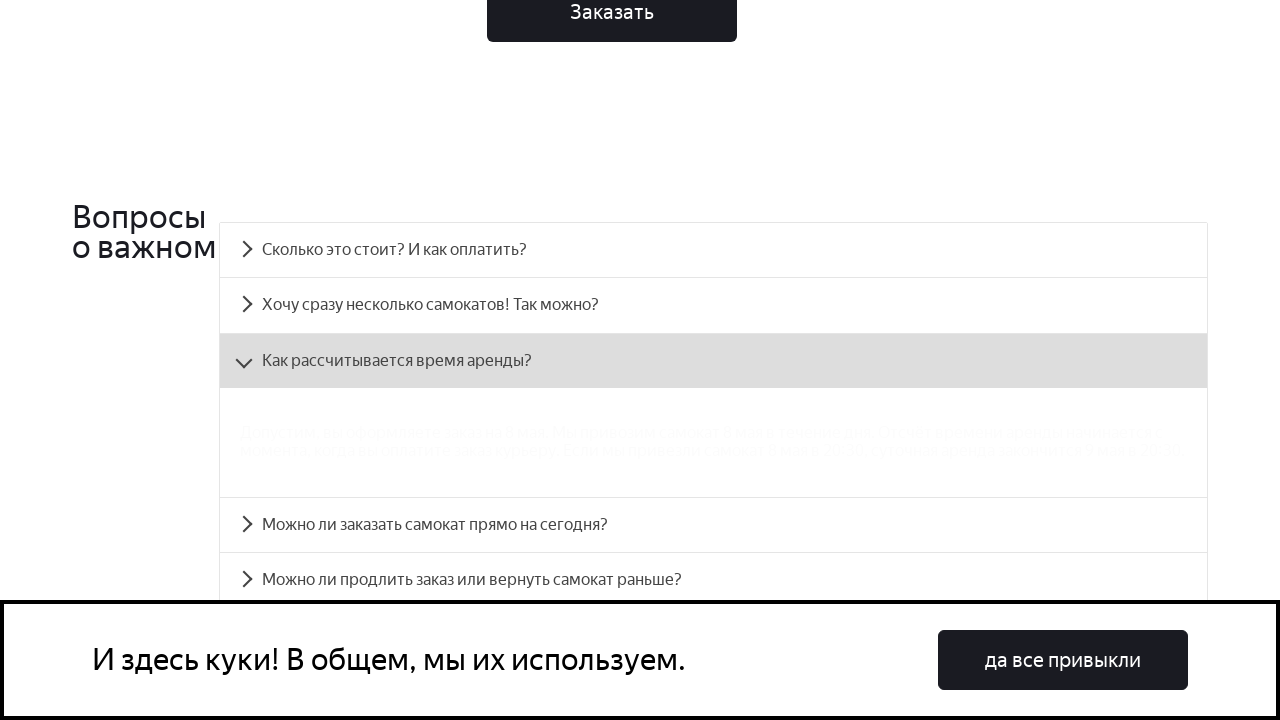

Accordion panel expanded and text content loaded
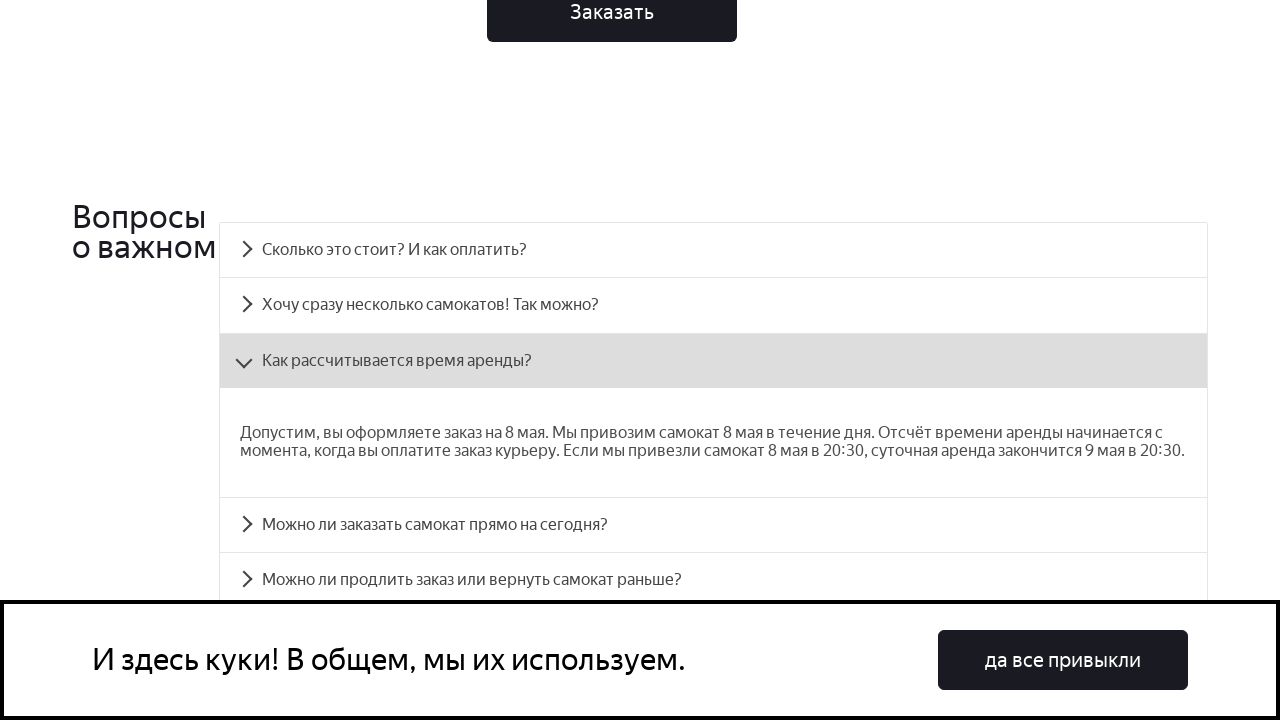

Extracted text content from expanded accordion panel
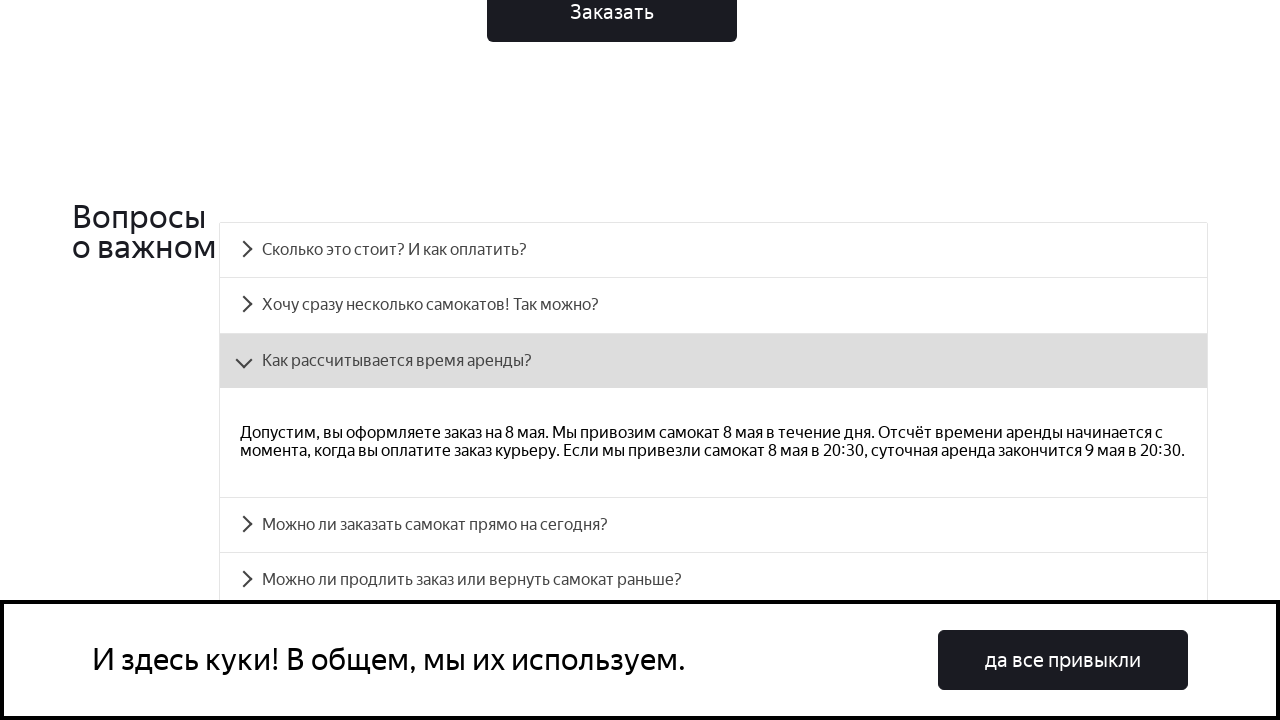

Verified that expanded text matches expected rental period explanation
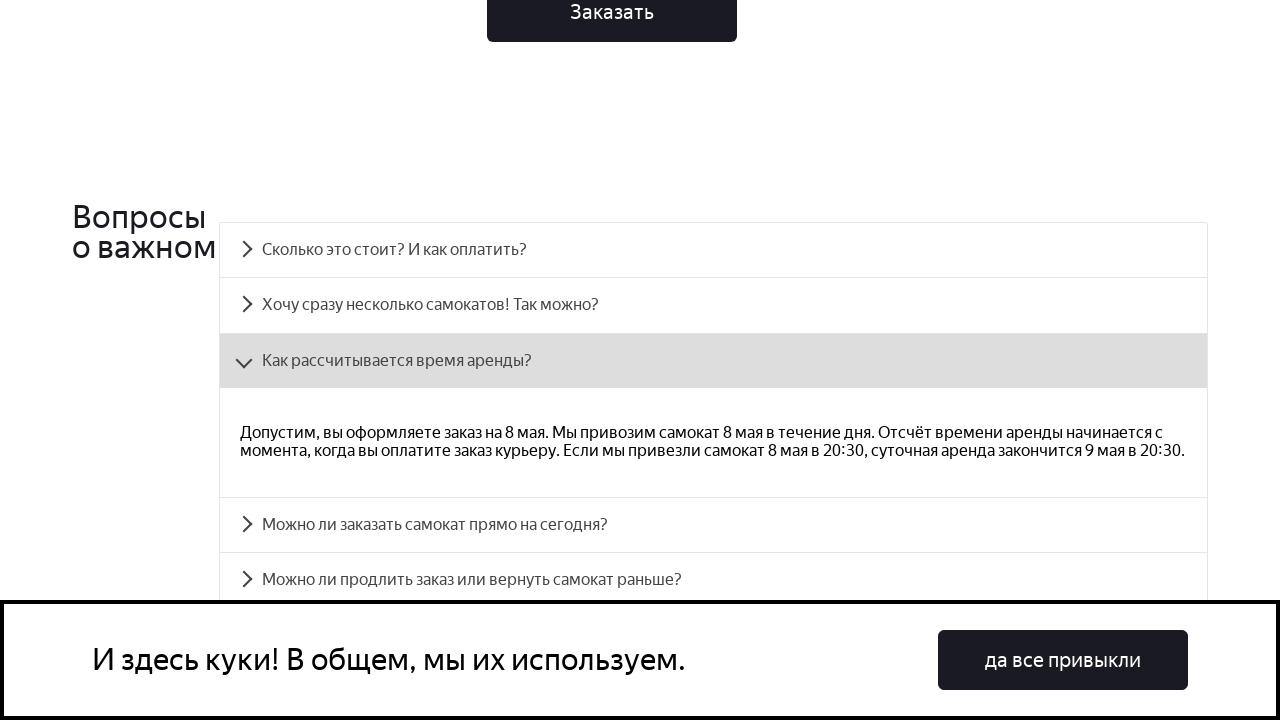

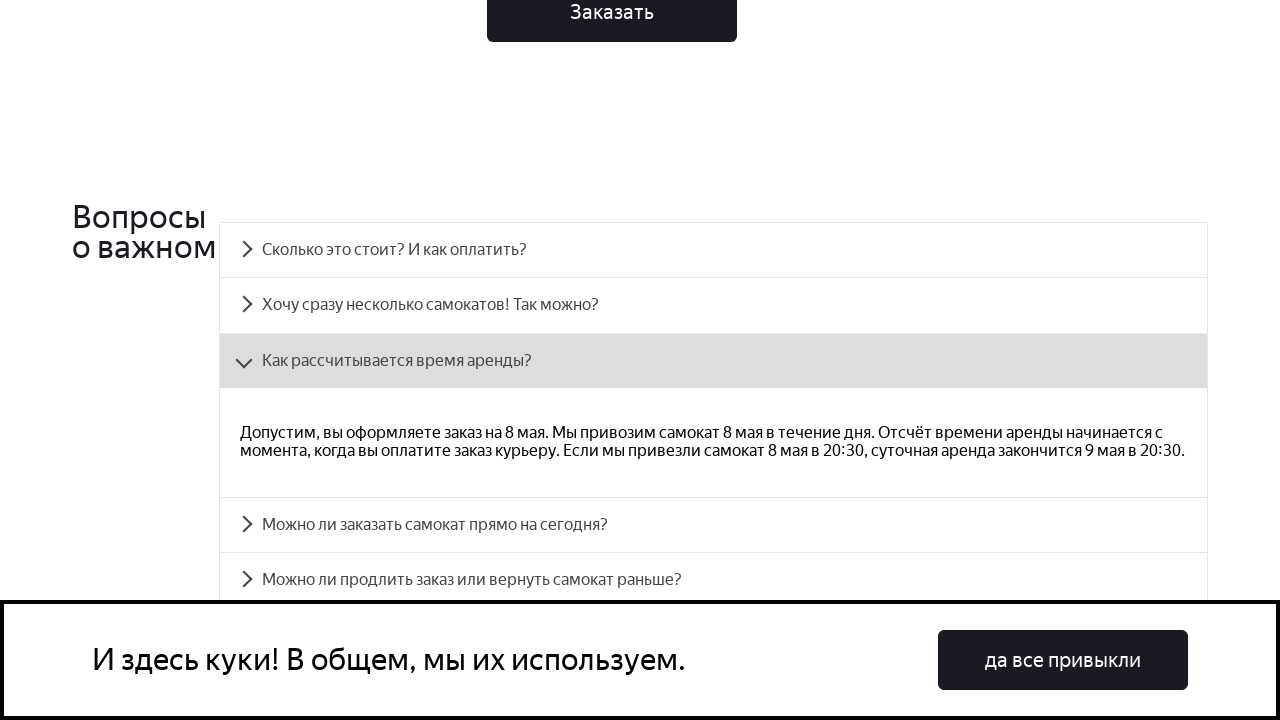